Navigates to a blog page and clicks on a popup window link using partial link text

Starting URL: http://omayo.blogspot.com/

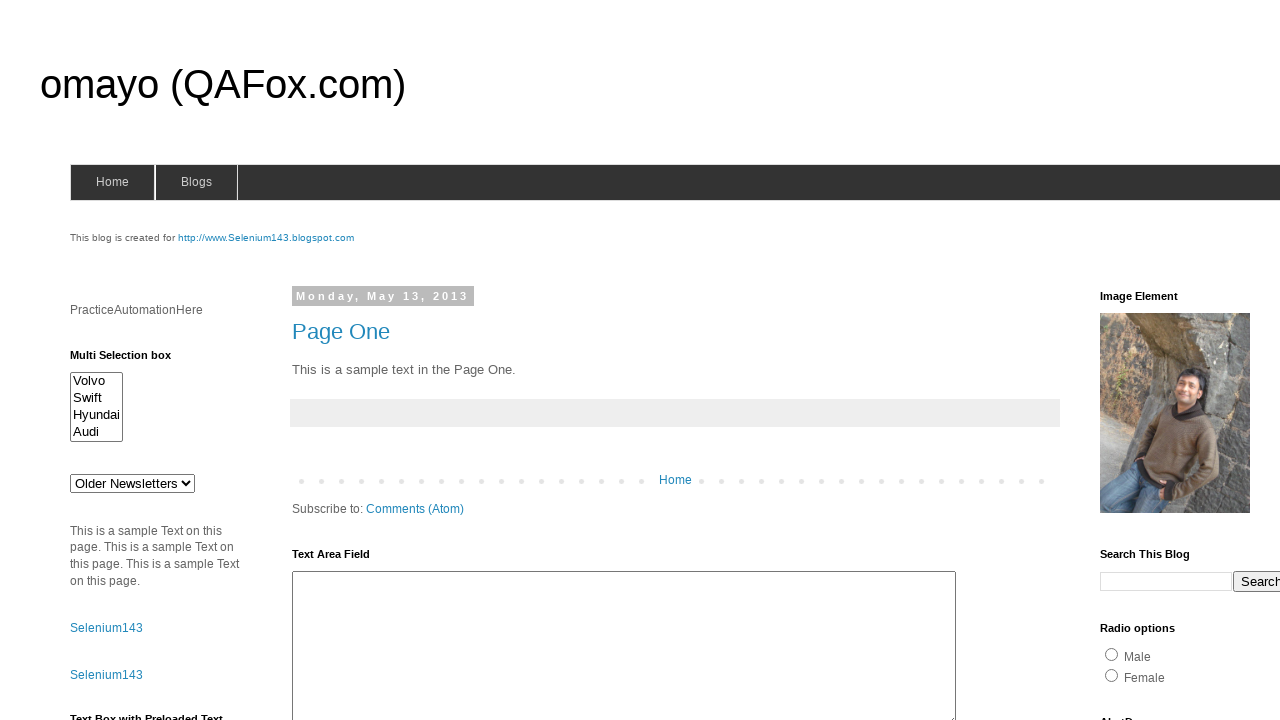

Navigated to http://omayo.blogspot.com/
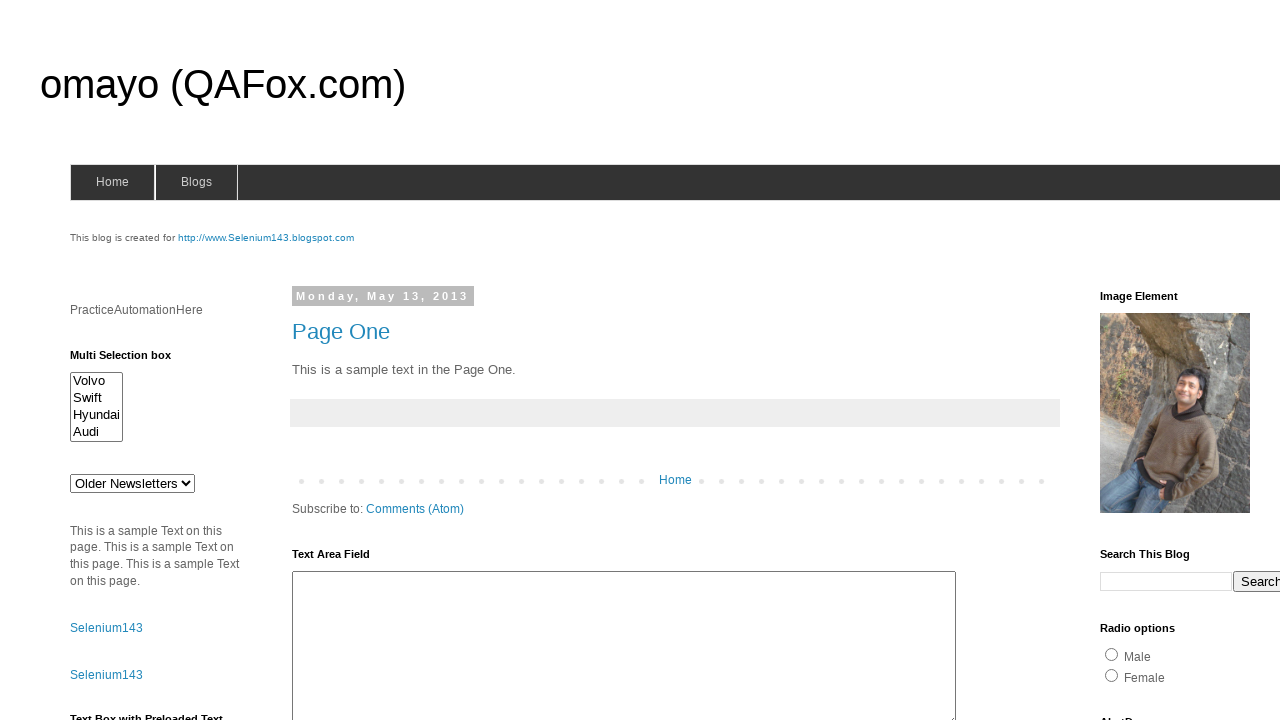

Clicked on popup window link using partial link text 'Open a popup' at (132, 360) on text=Open a popup
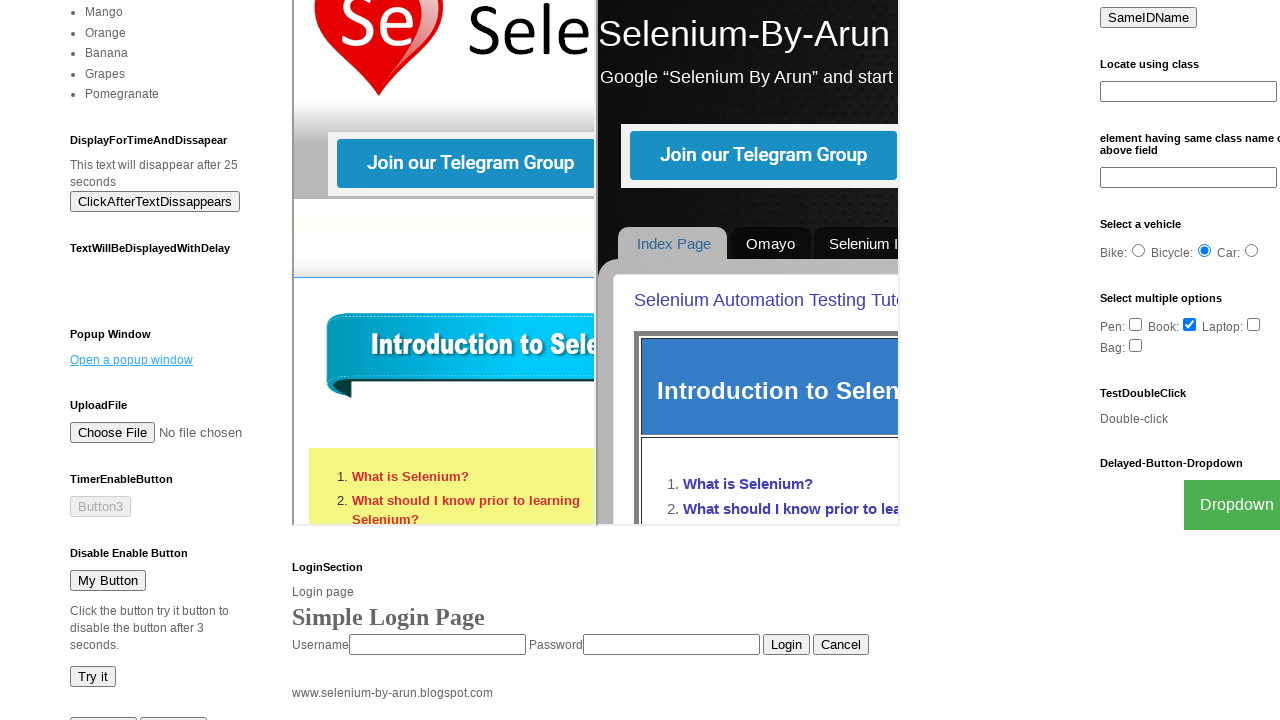

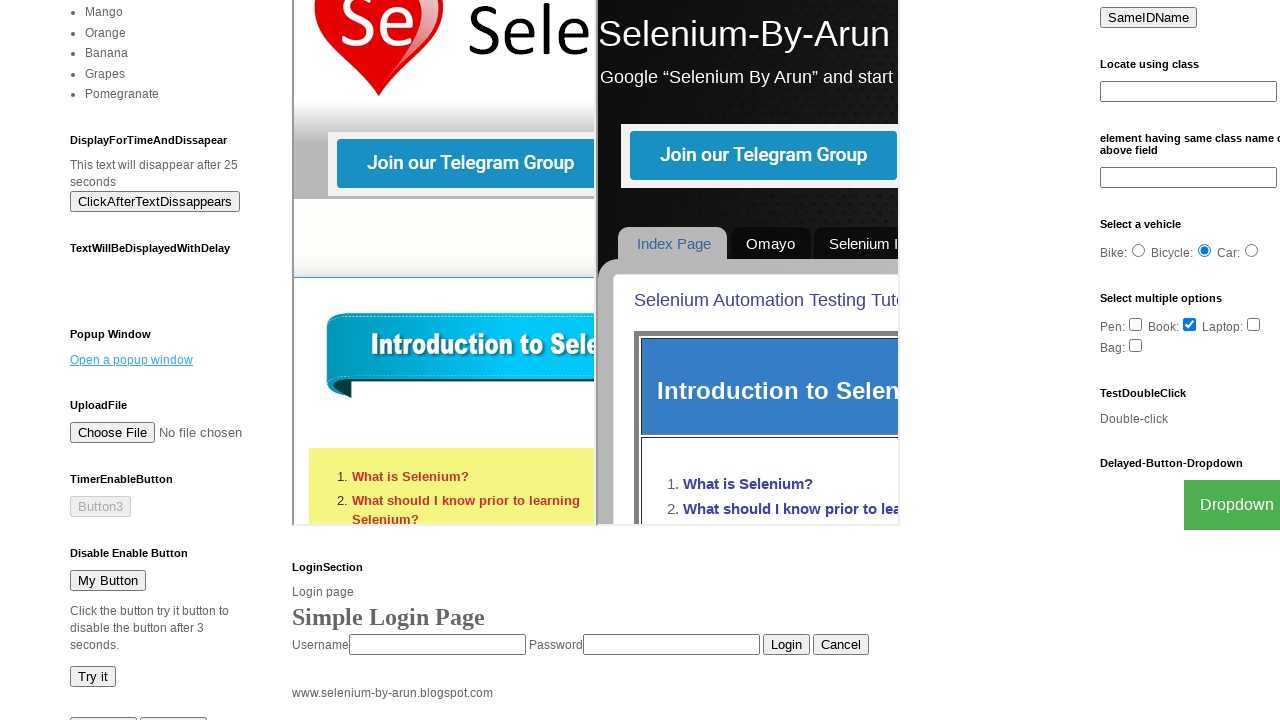